Tests dynamic loading functionality by clicking Start and verifying Hello World text appears after the loading animation

Starting URL: https://the-internet.herokuapp.com/dynamic_loading/1

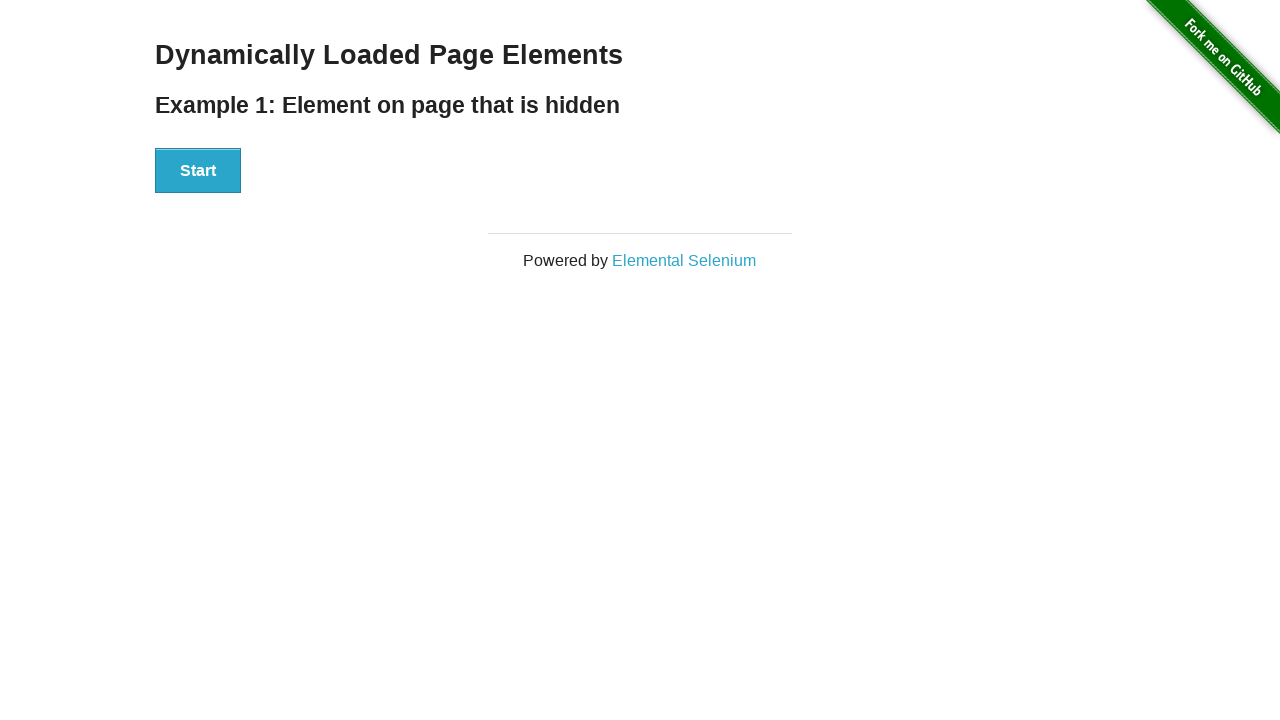

Clicked Start button to initiate dynamic loading at (198, 171) on xpath=//button
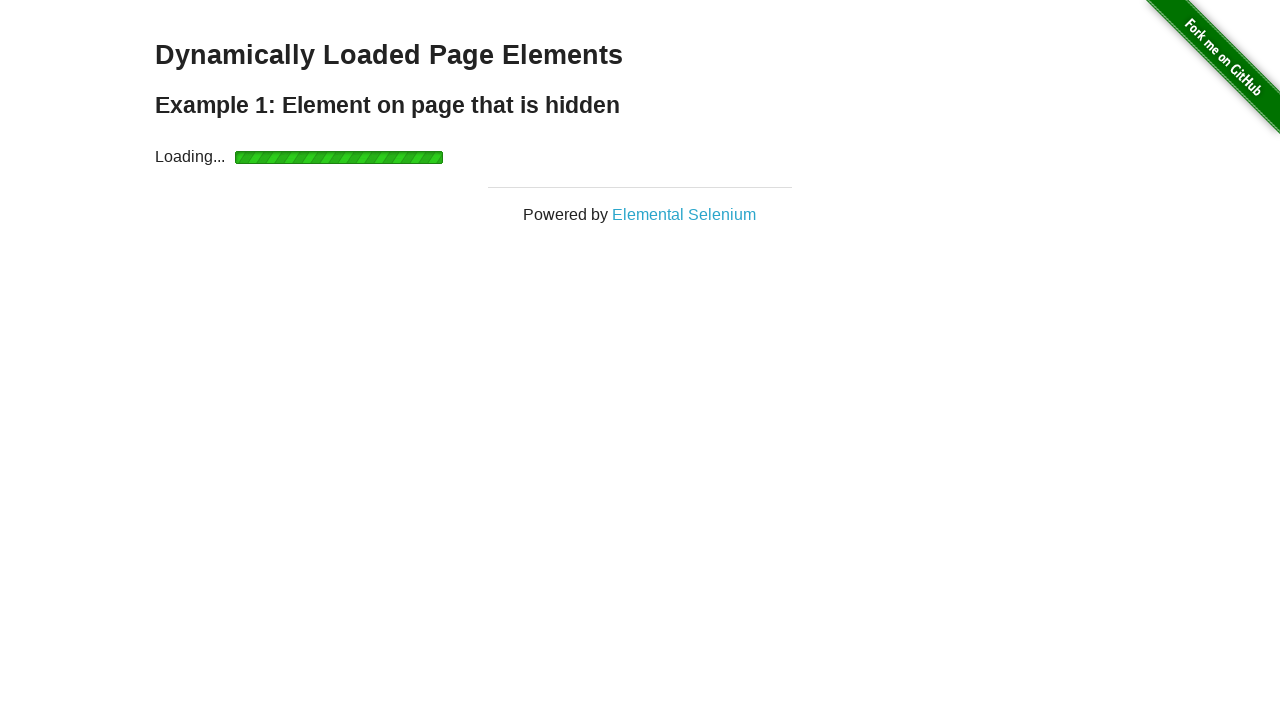

Hello World text appeared after loading animation completed
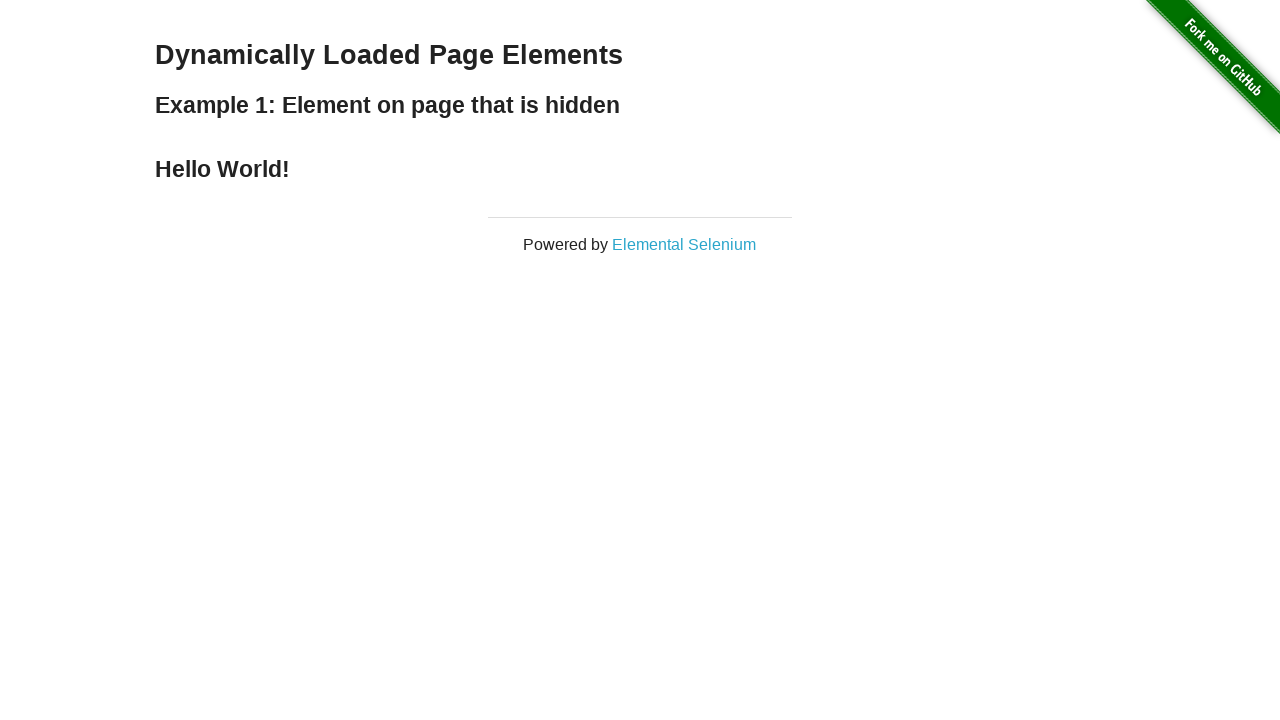

Verified Hello World text content matches expected value
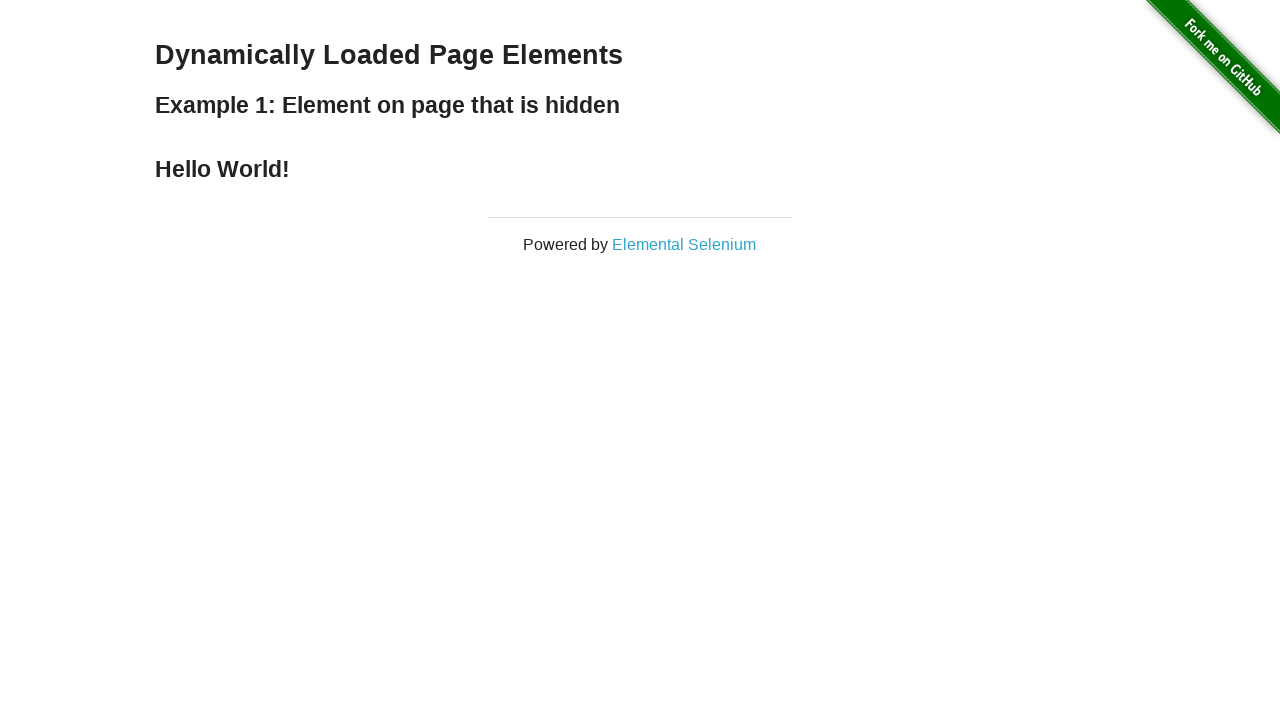

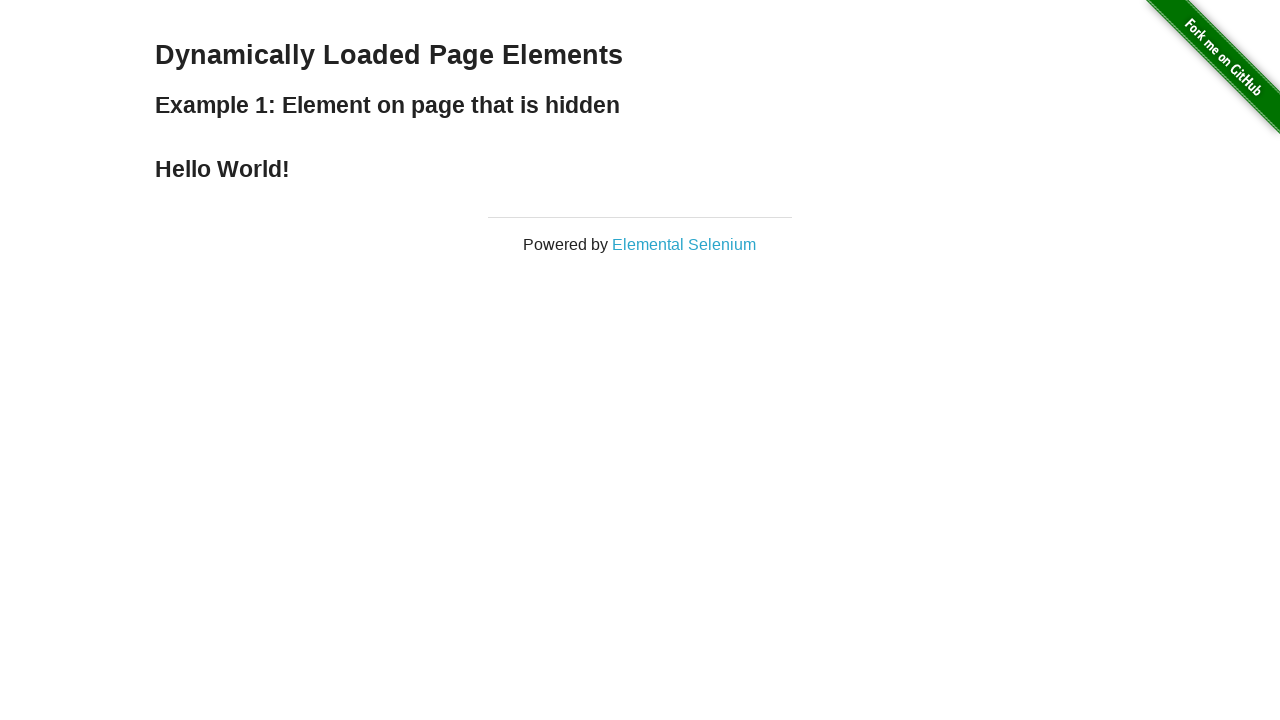